Tests drag and drop functionality by dragging an element and dropping it onto a target area

Starting URL: http://jqueryui.com/resources/demos/droppable/default.html

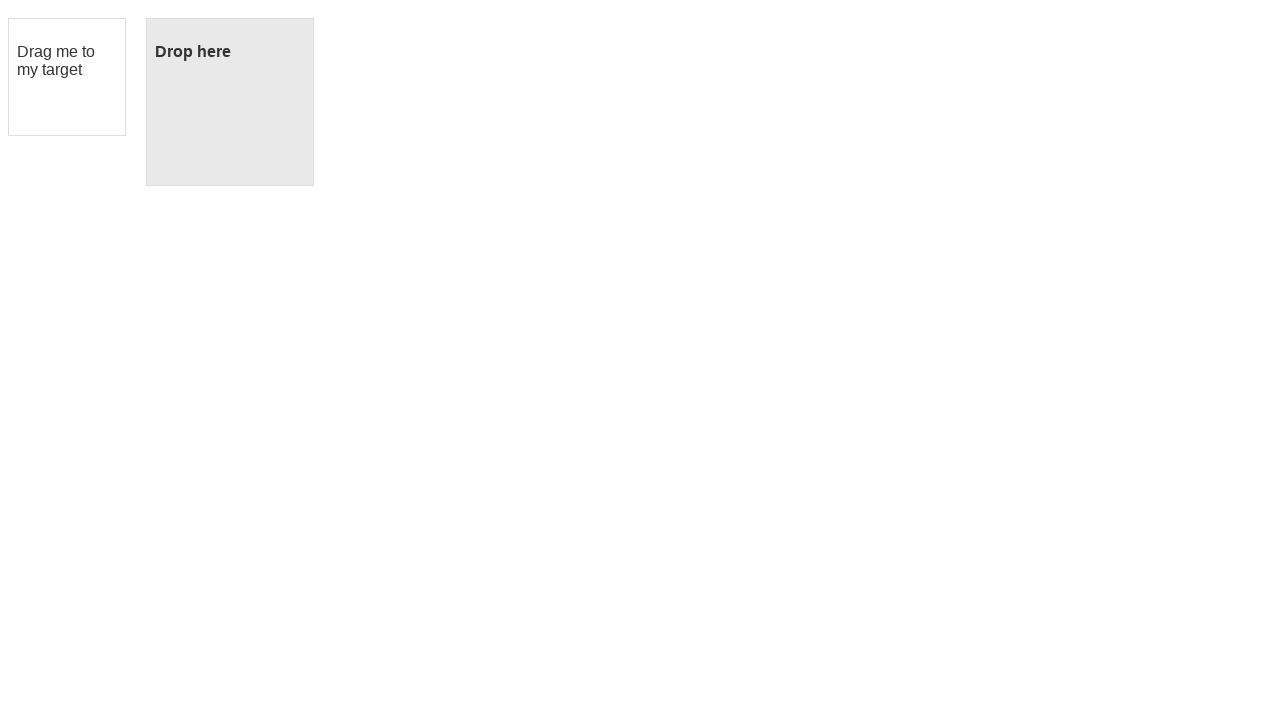

Located draggable element with id 'draggable'
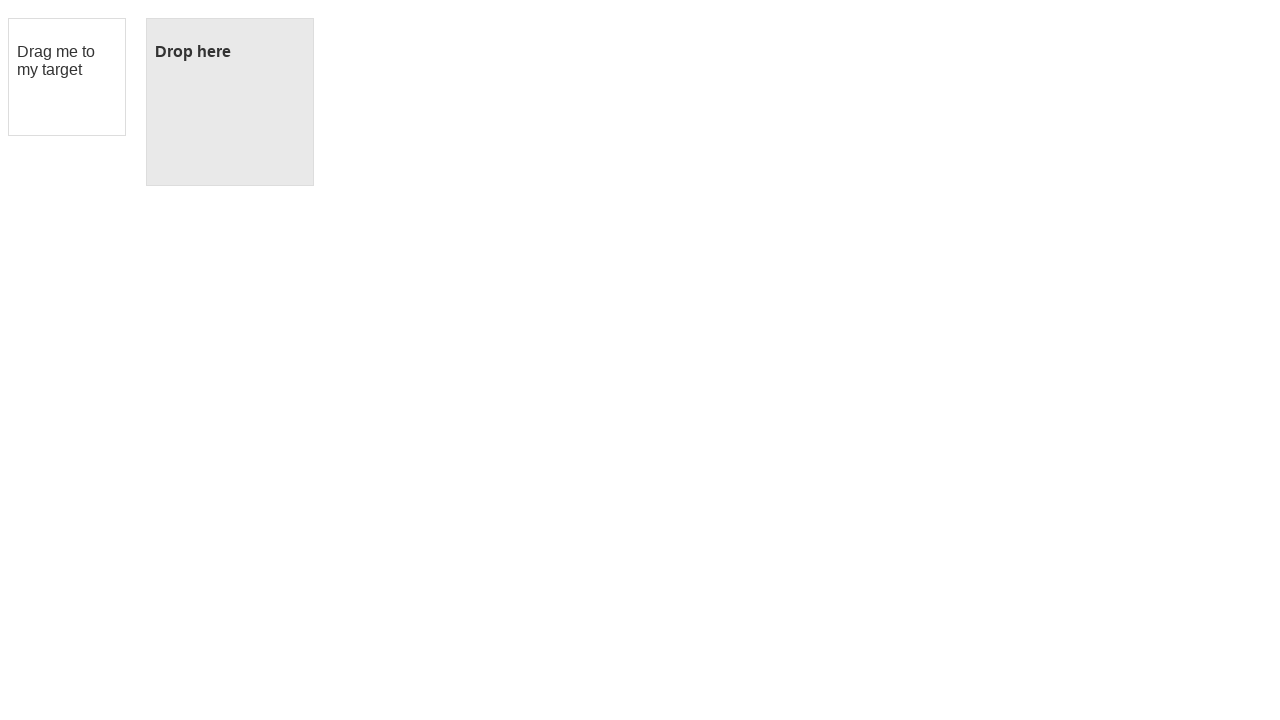

Located droppable target element with id 'droppable'
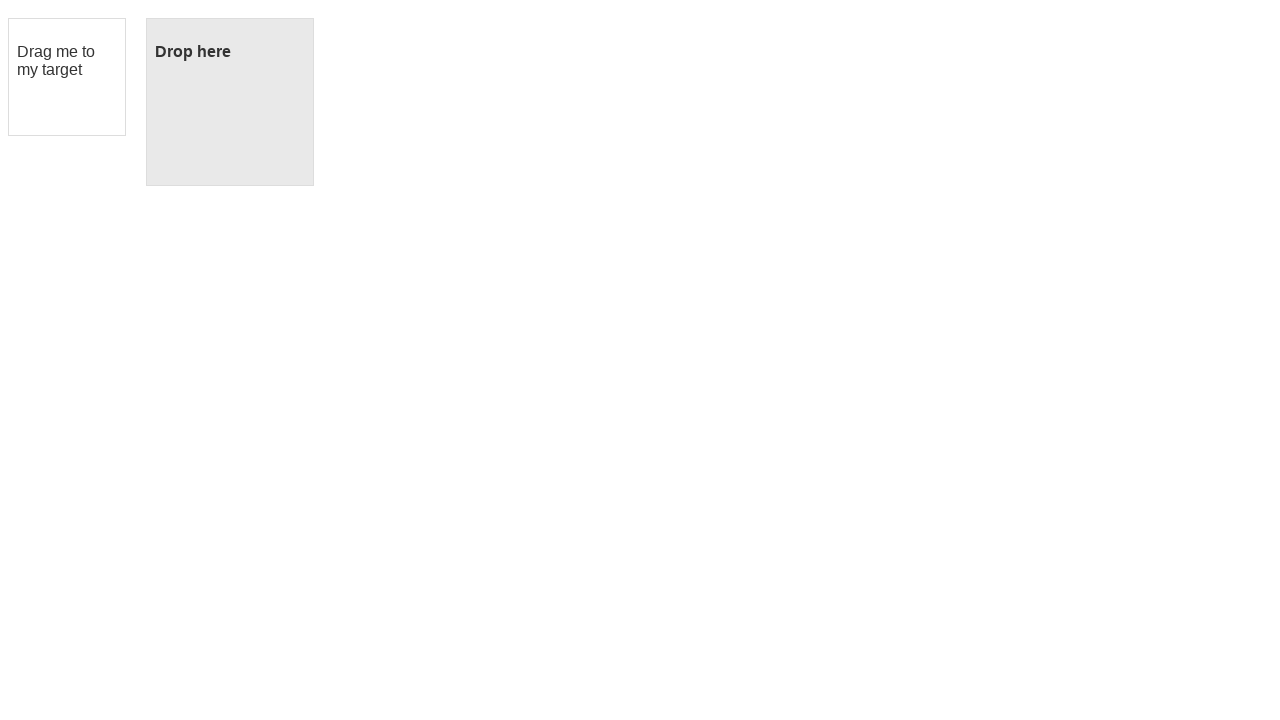

Dragged element from draggable to droppable target at (230, 102)
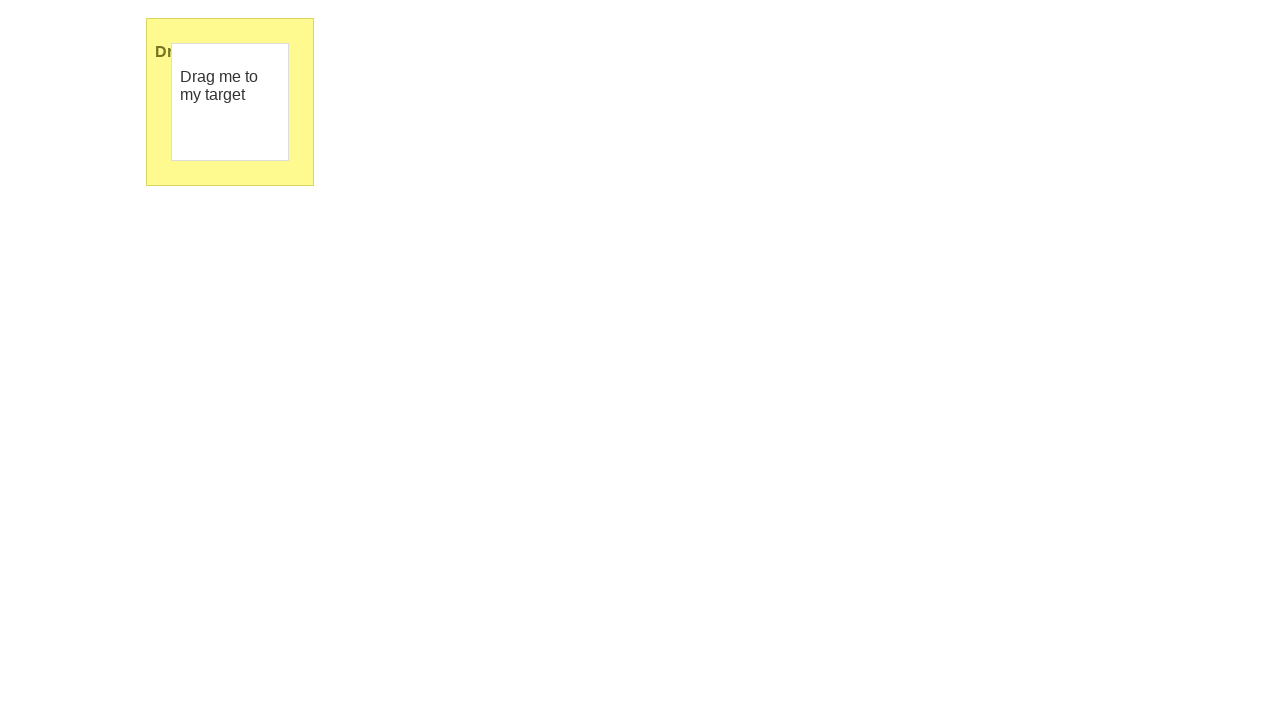

Waited 1000ms to observe drop result
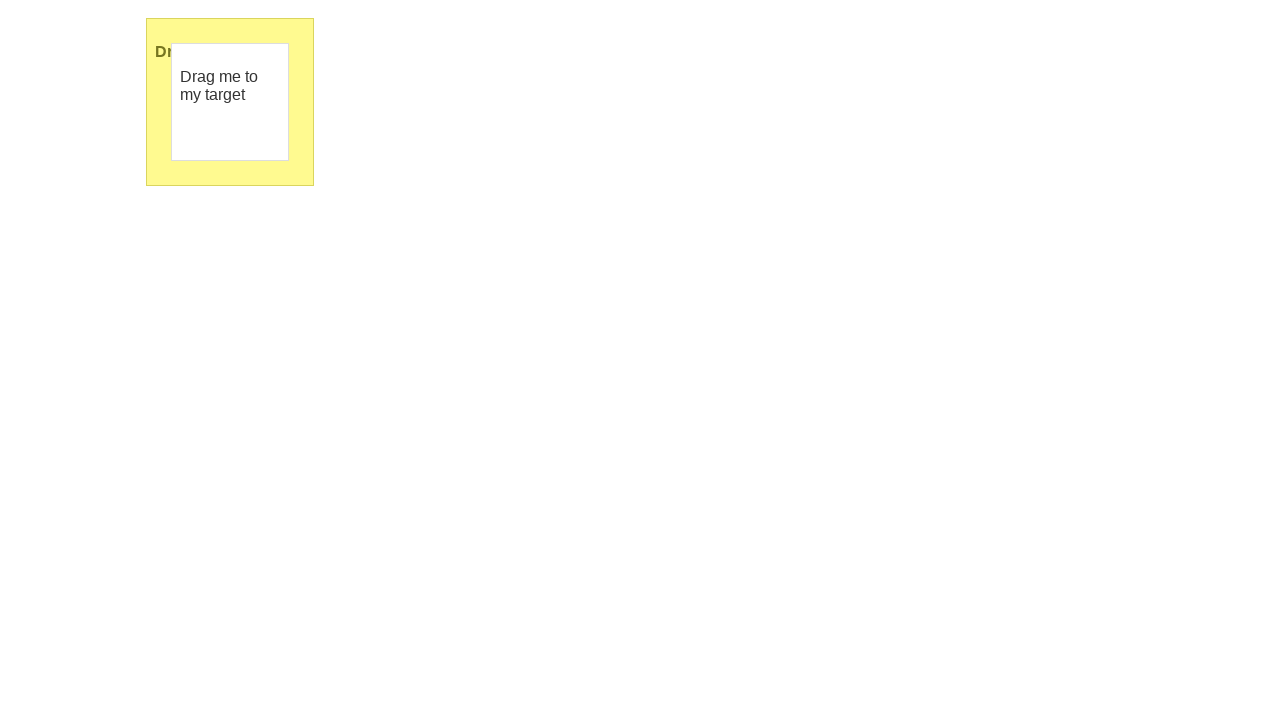

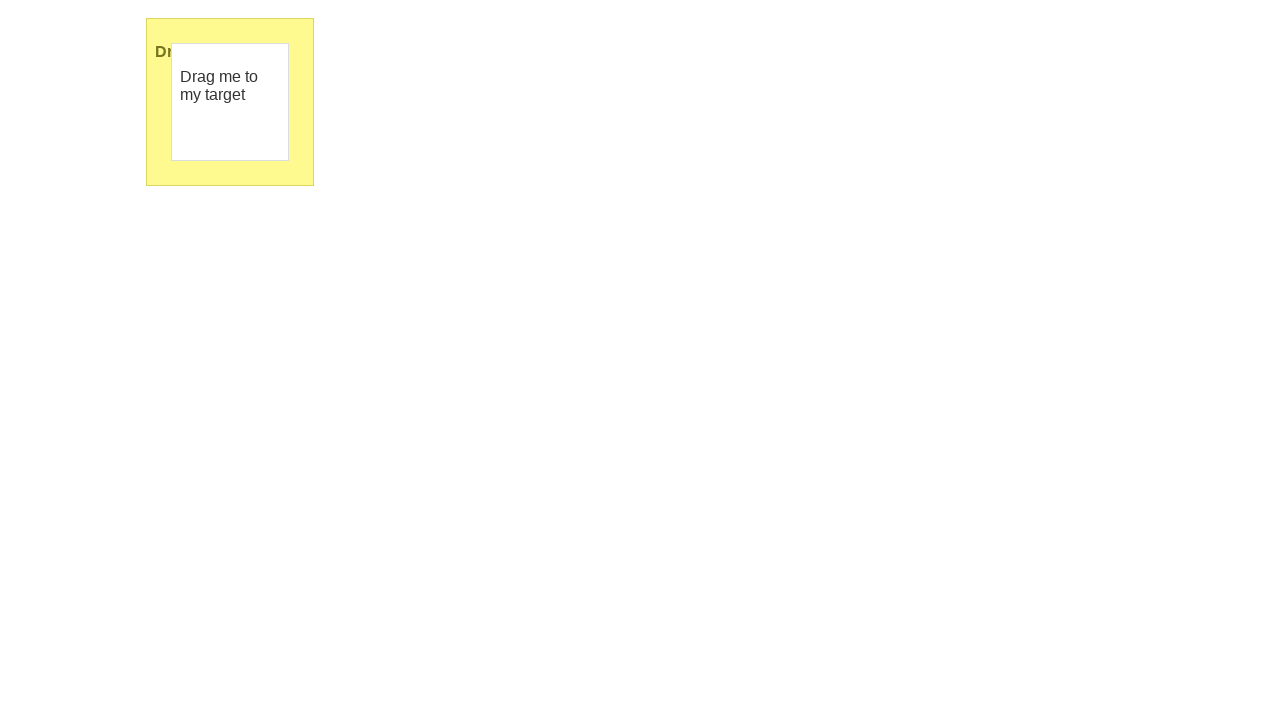